Navigates to a datatable demo page, scrolls to a specific section, and verifies that movie data elements are present in the table

Starting URL: https://webix.com/widget/datatable/

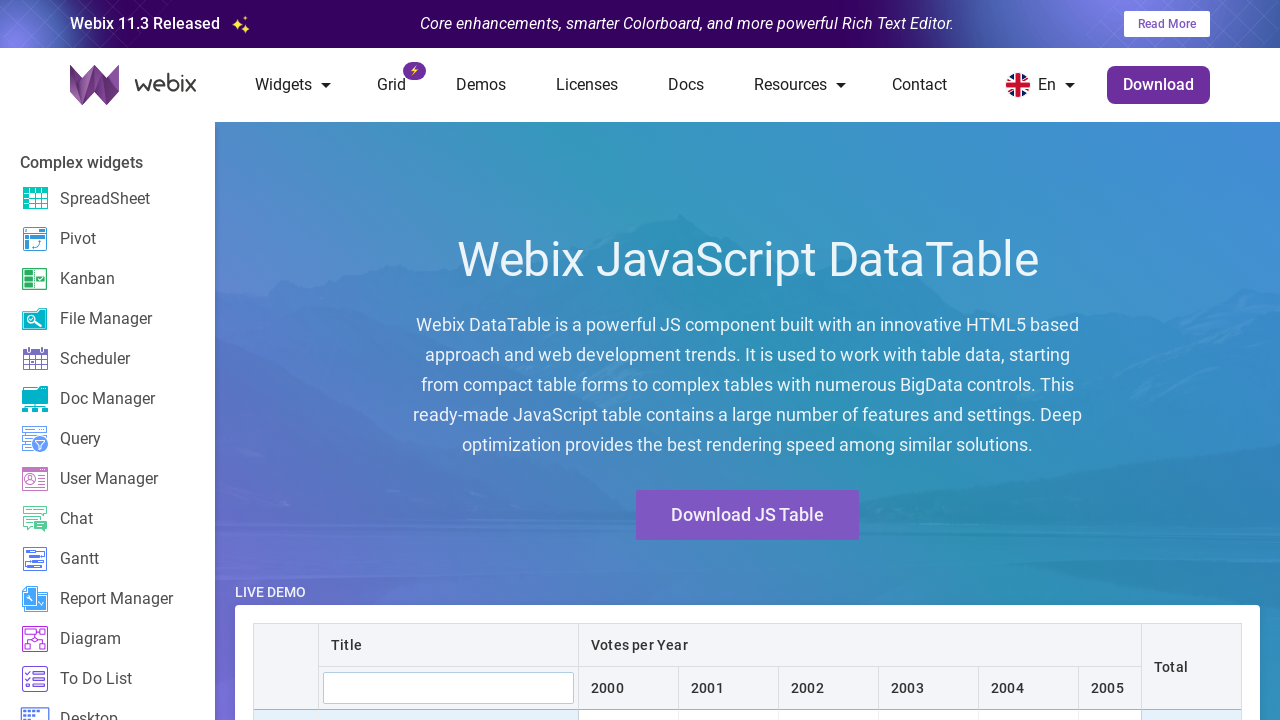

Waited for page container to be visible
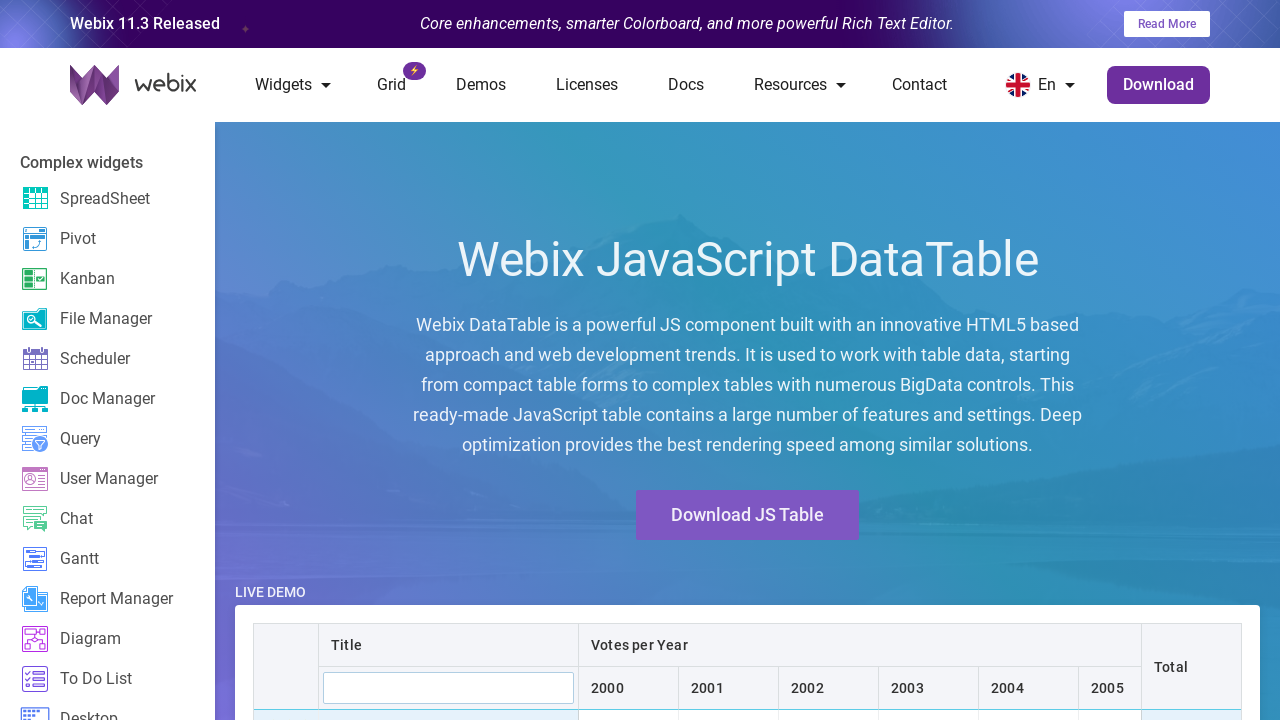

Scrolled to Sortable section
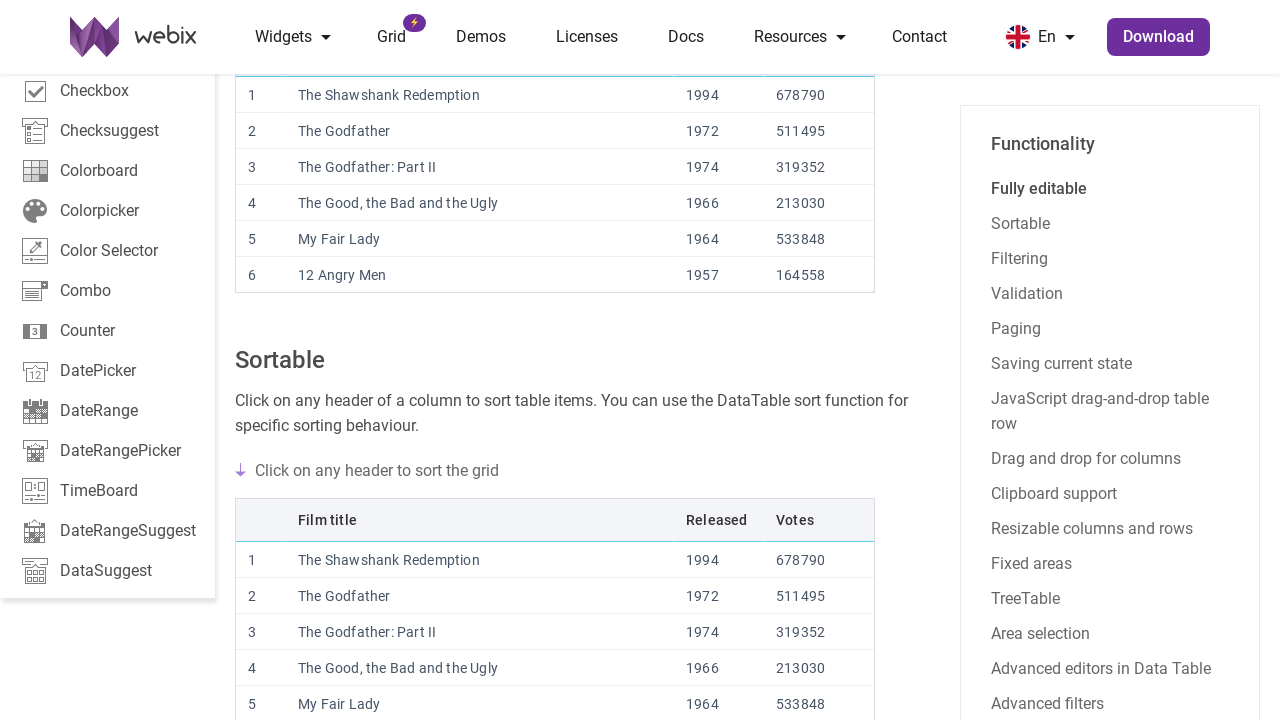

Verified movie year column is present in Fully editable datatable
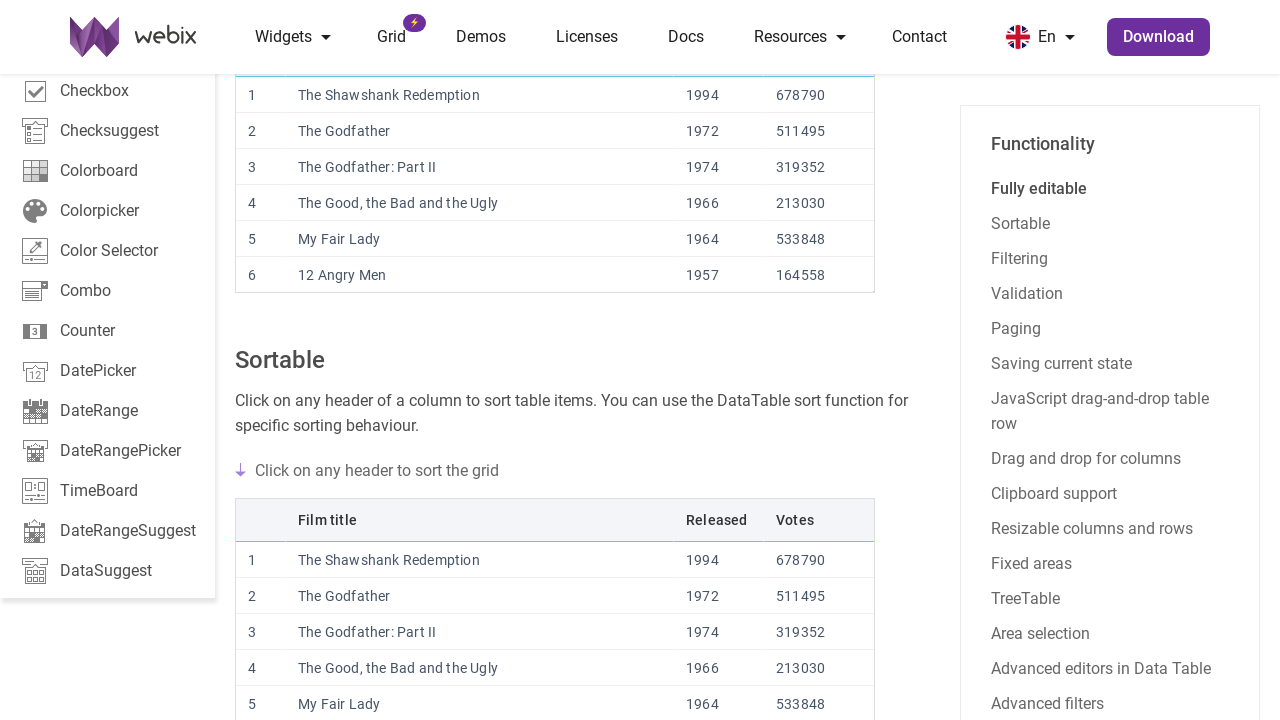

Verified movie title column is present in Fully editable datatable
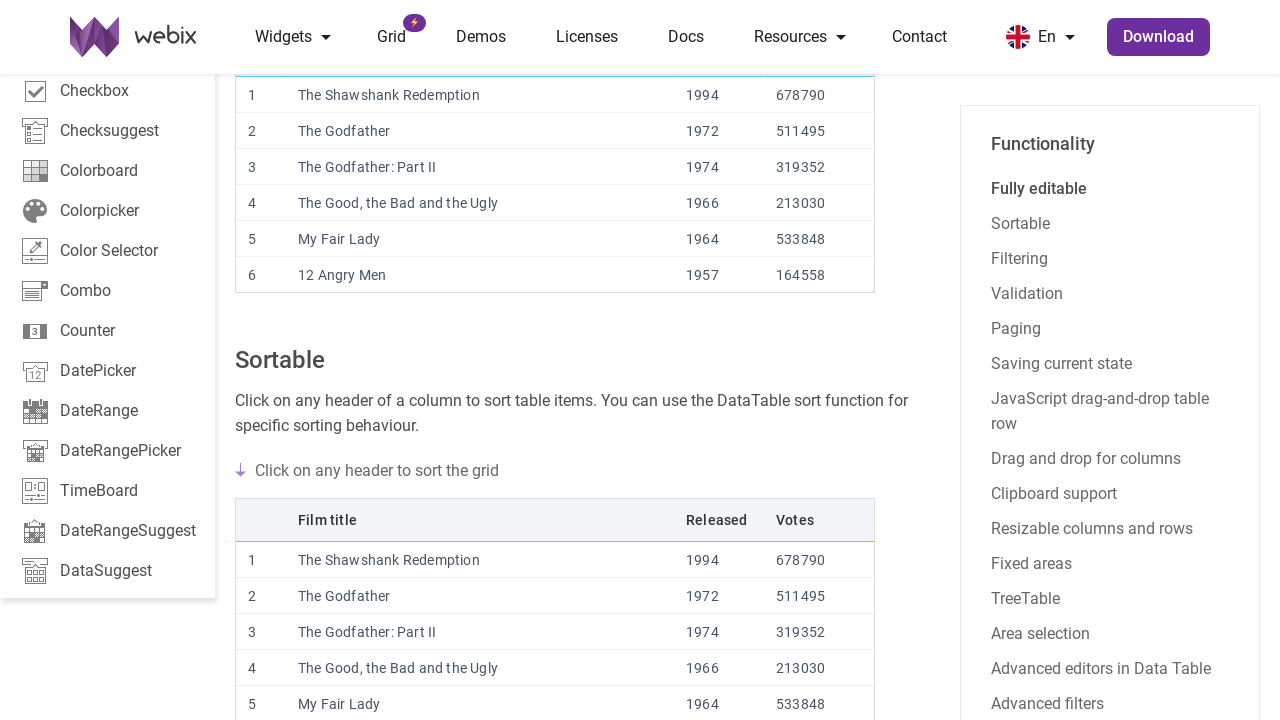

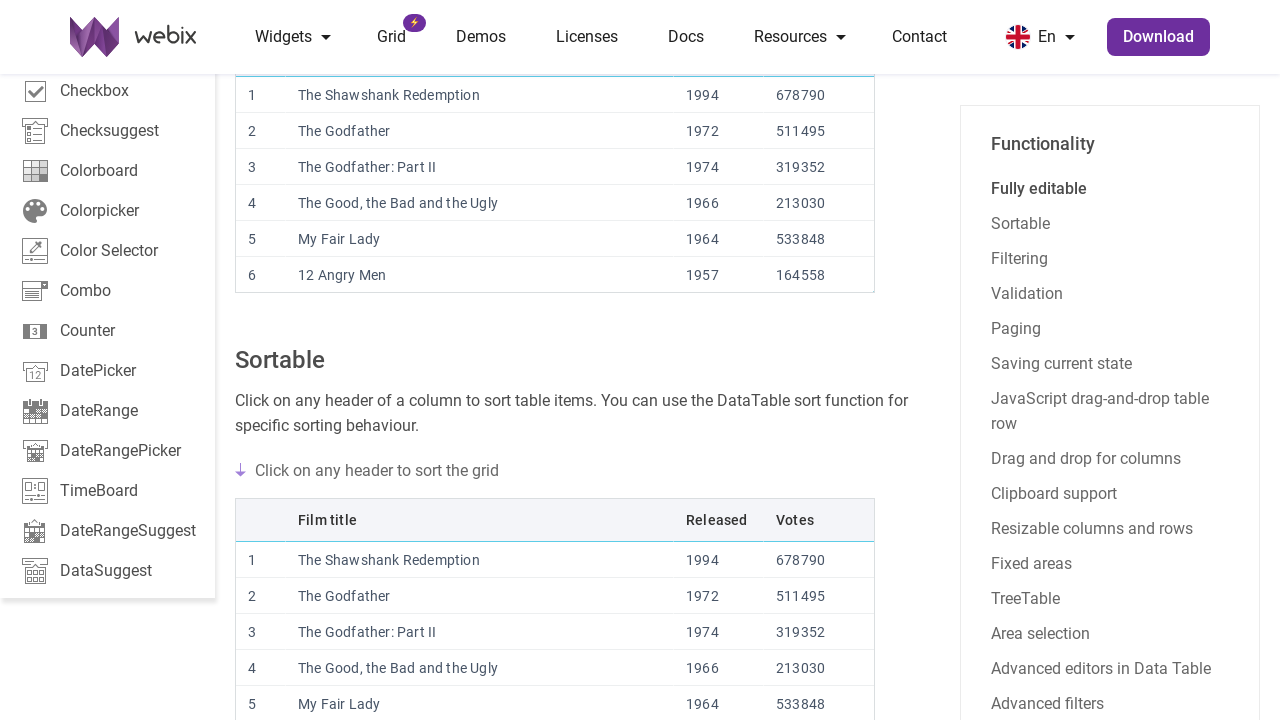